Navigates to a smartphone product listing page filtered by Apple iPhone 14 and verifies that the page loads with product listings visible

Starting URL: https://www.jusit.ch/fr/smartphones.html?brand=Apple&model=iPhone+14jusit&priceMin=100&priceMax=1100

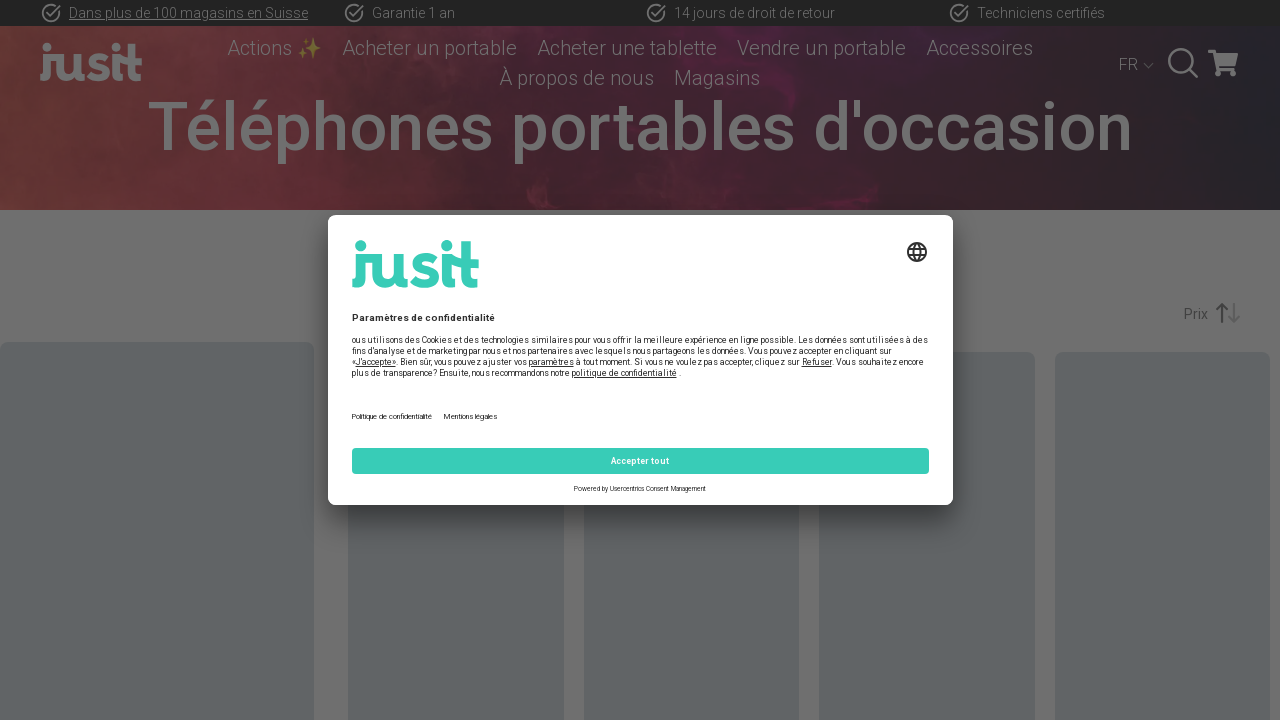

Product listing container loaded
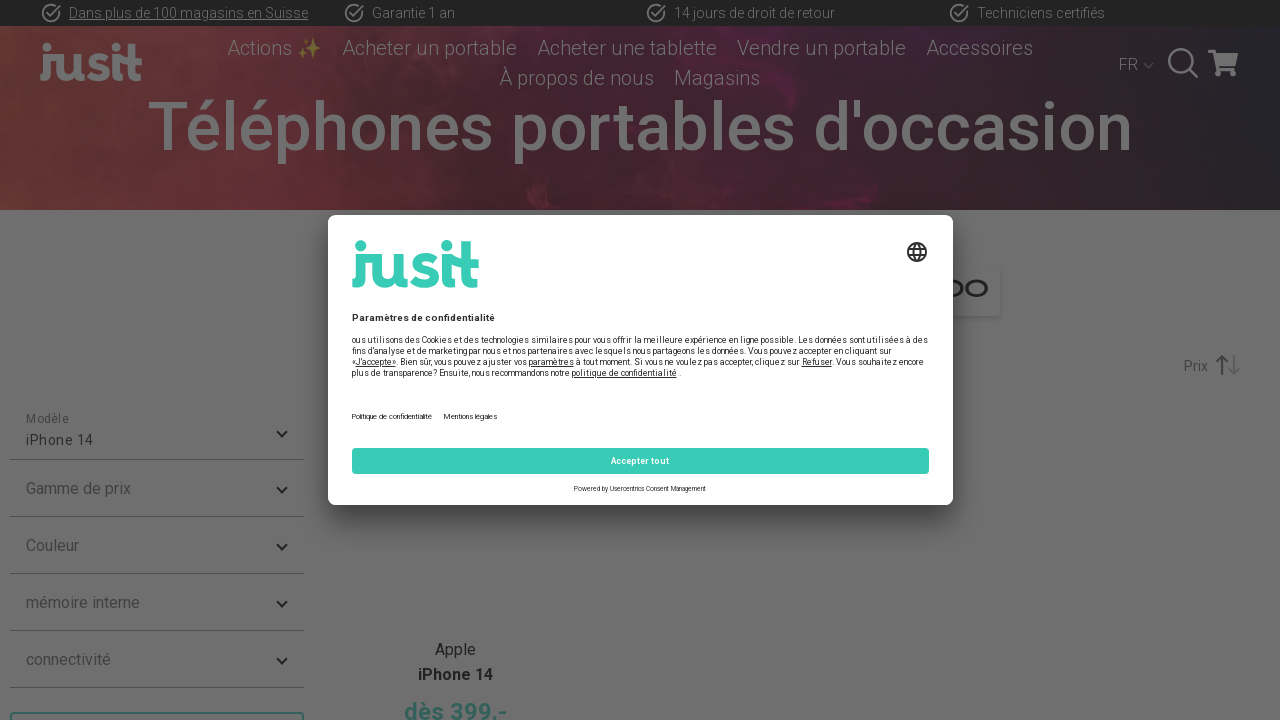

Product links verified as present on the page
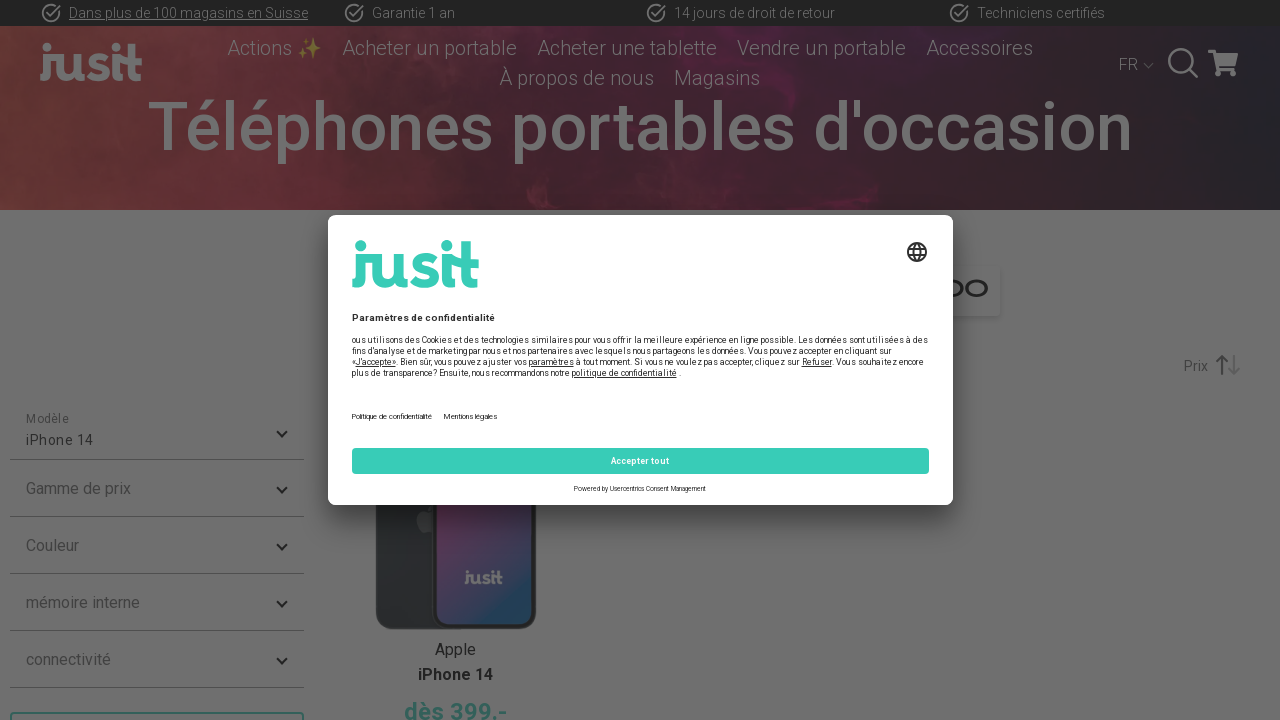

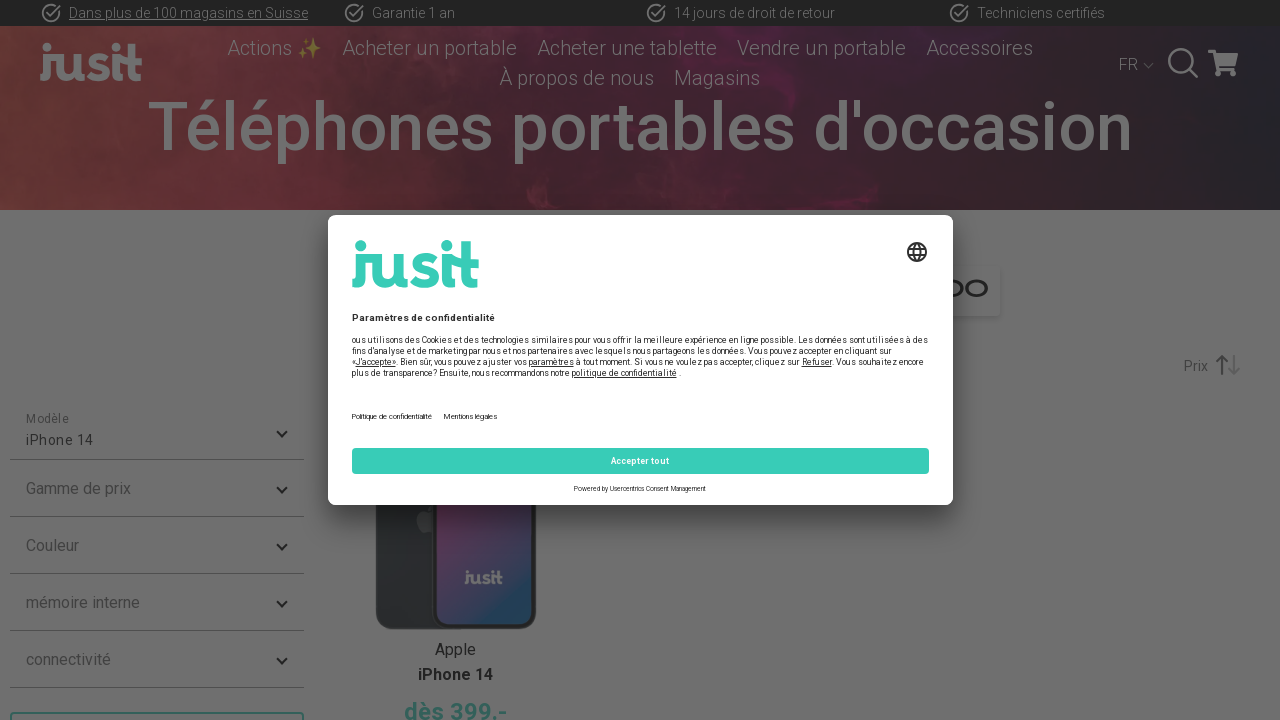